Navigates to the Amman Stock Exchange company history page, clicks on the Disclosure tab, opens the Annual Financial Report, and navigates through various financial report types (Statement of financial position, Income statement, etc.).

Starting URL: https://www.ase.com.jo/en/company_historical/AALU

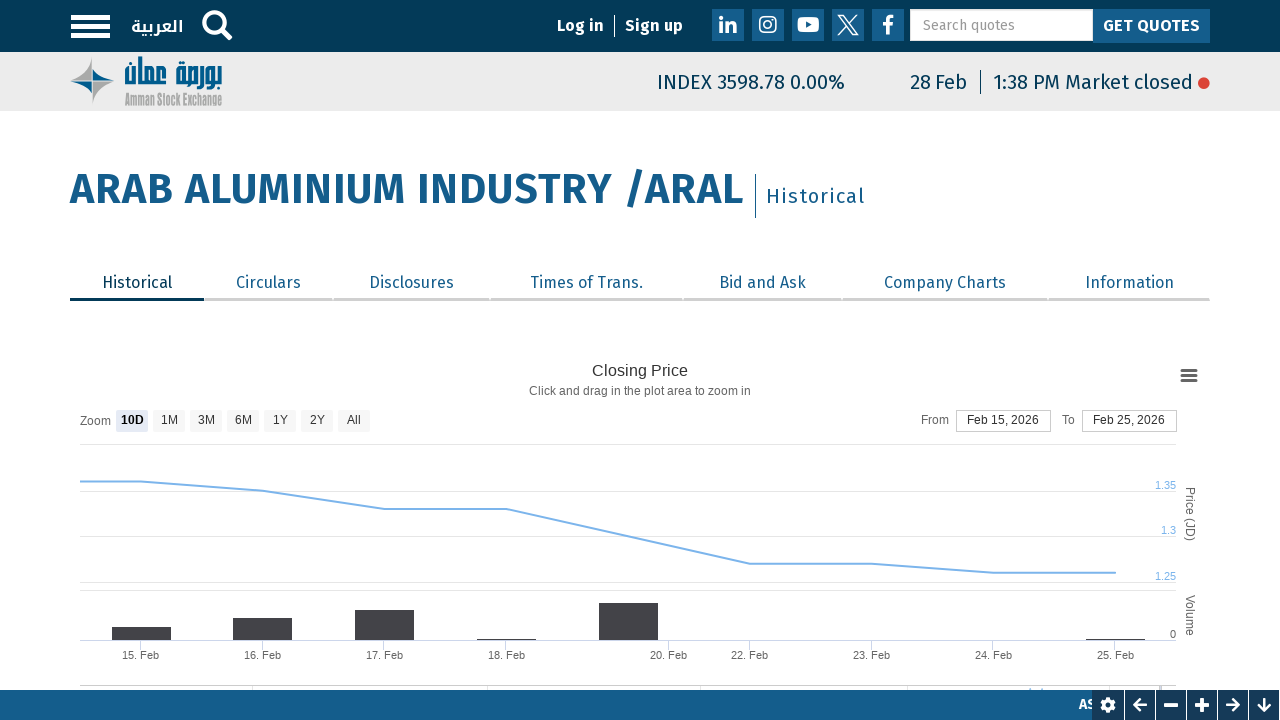

Waited for disclosure tabs to load
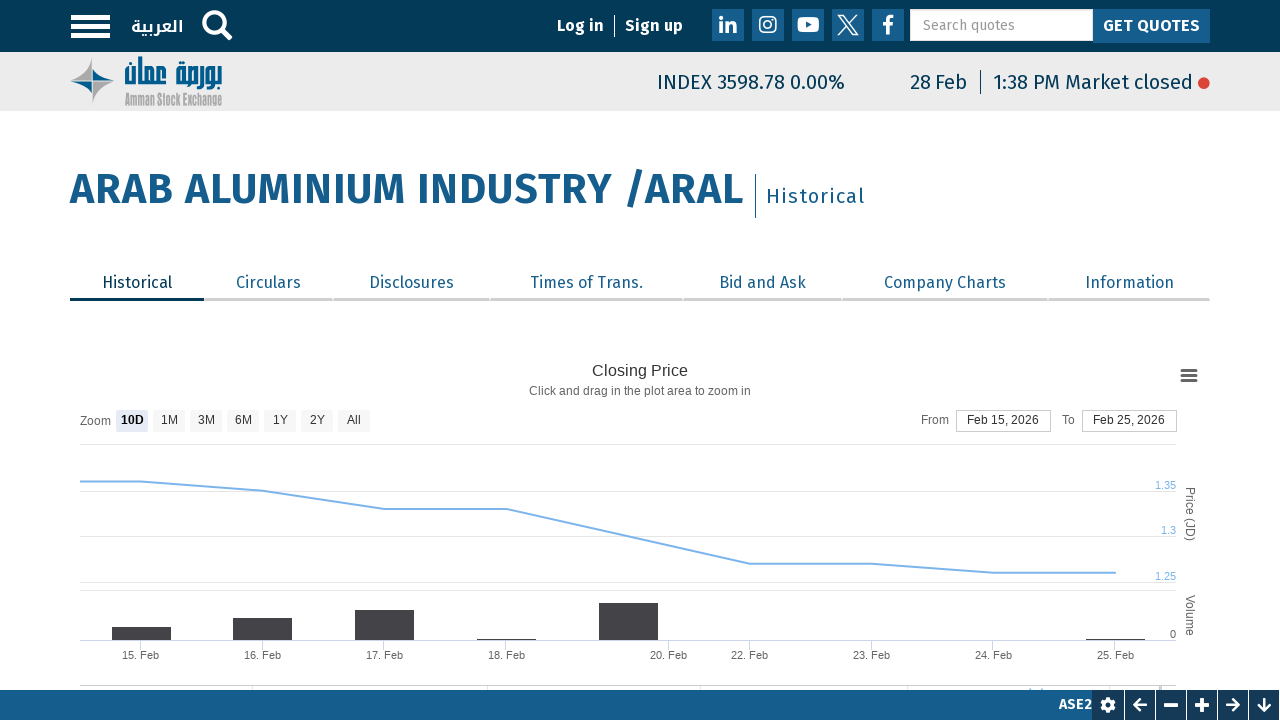

Located all disclosure tabs
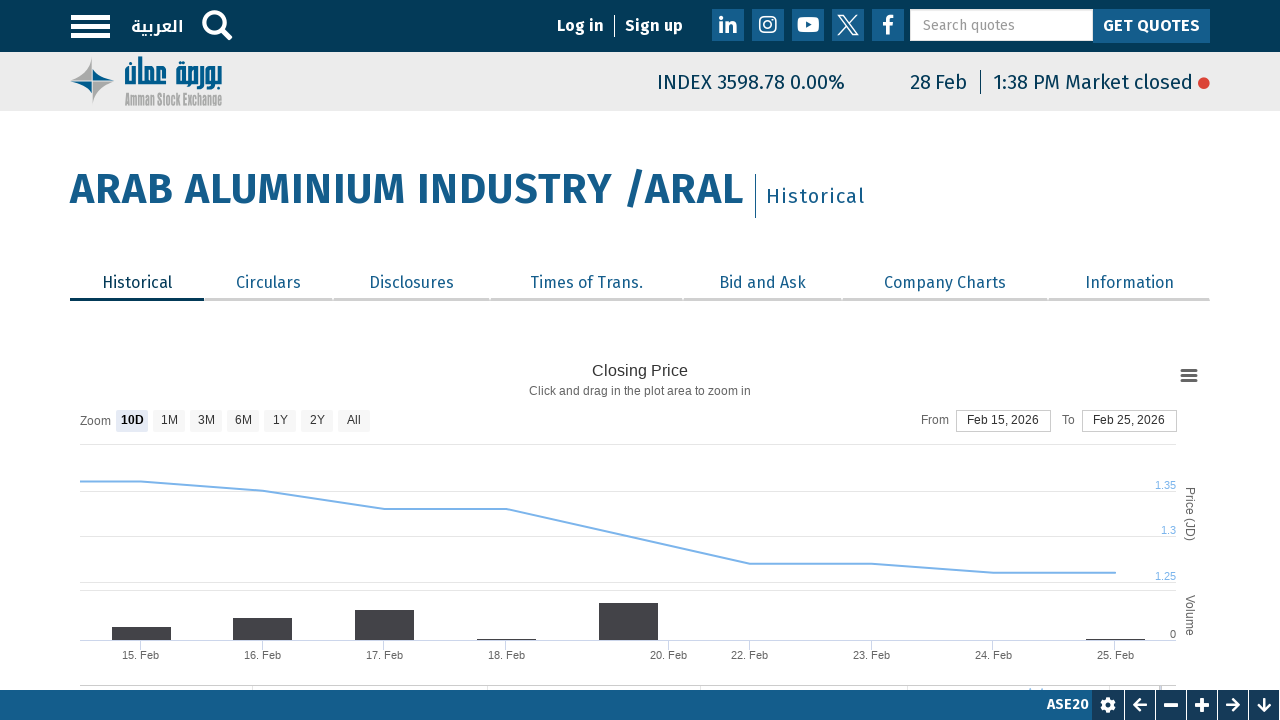

Clicked on Disclosure tab (third tab) at (411, 285) on ul.tabs--primary.nav.nav-tabs a >> nth=2
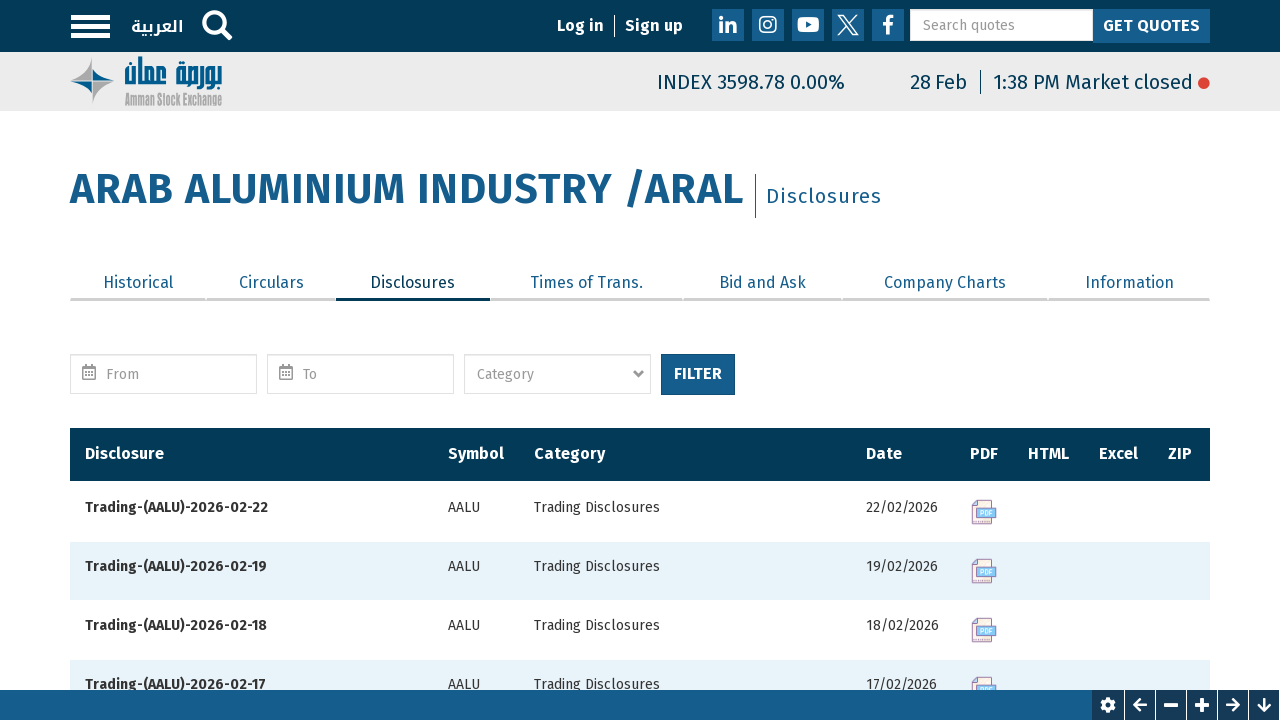

Waited for table rows to load
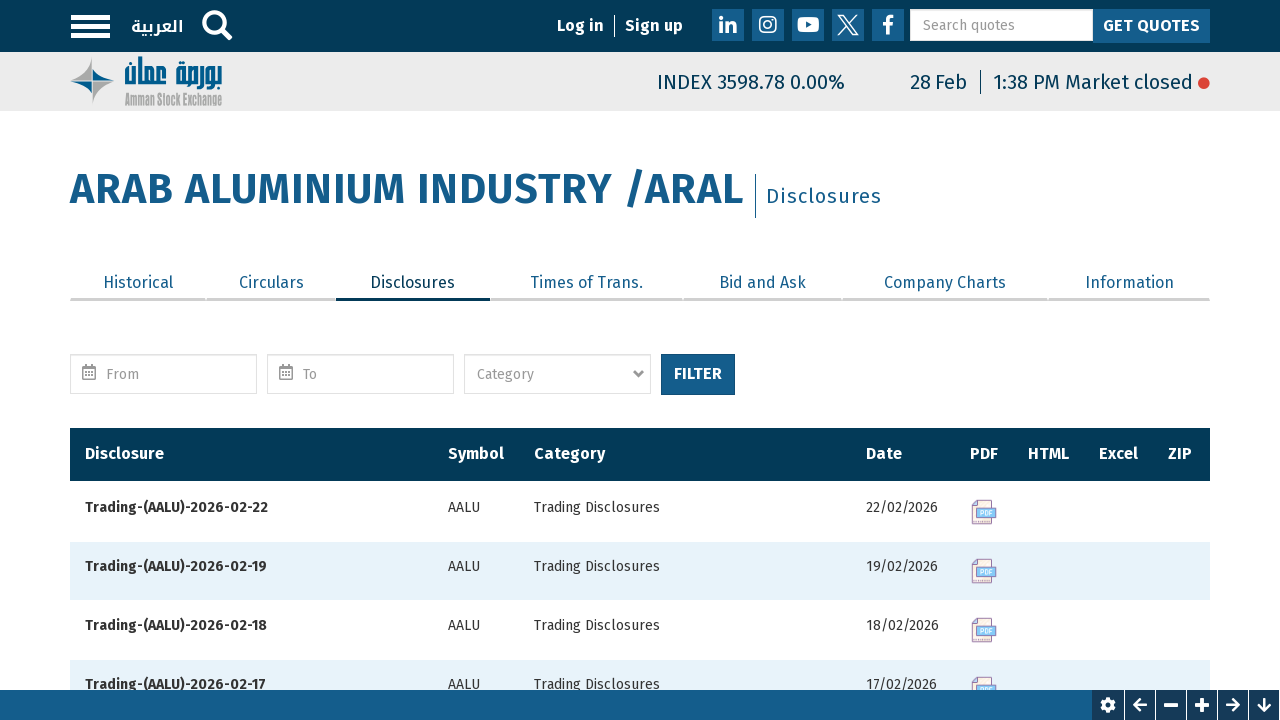

Located all table rows with required columns
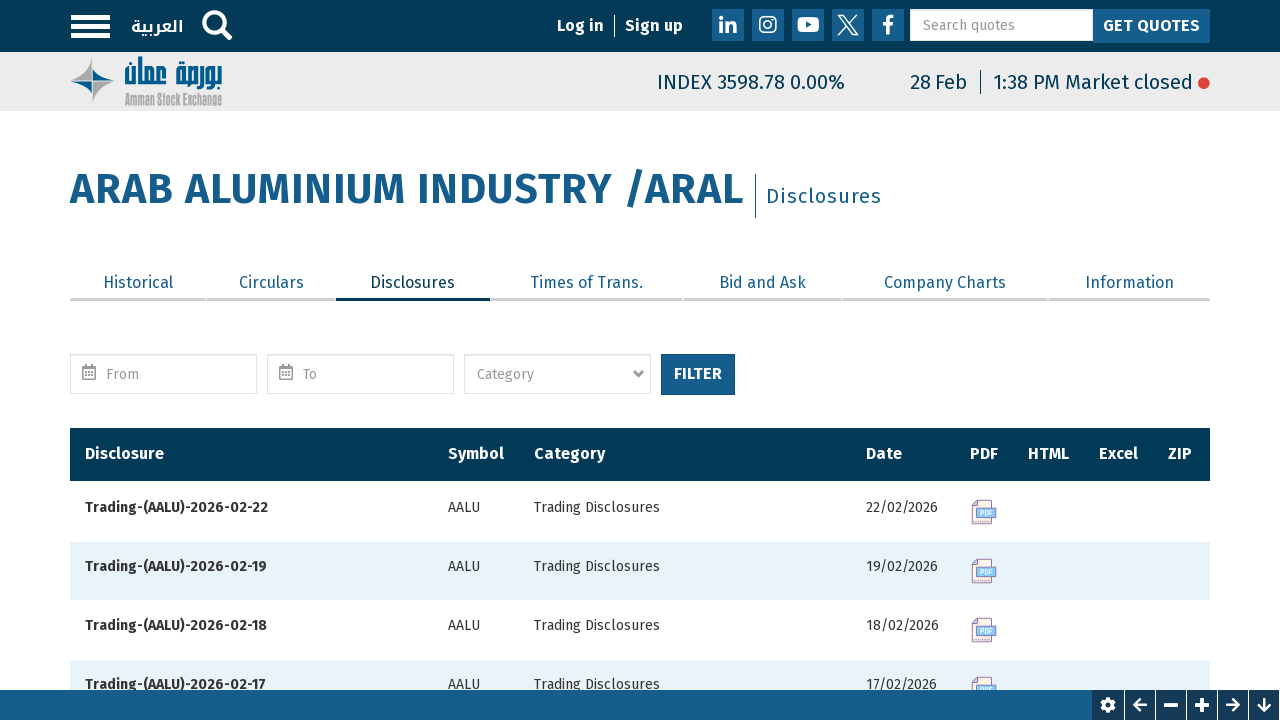

Found and clicked on Annual Financial Report row at (1048, 360) on tr:has(td[headers='view-name-table-column']):has(td[headers='view-filename-html-
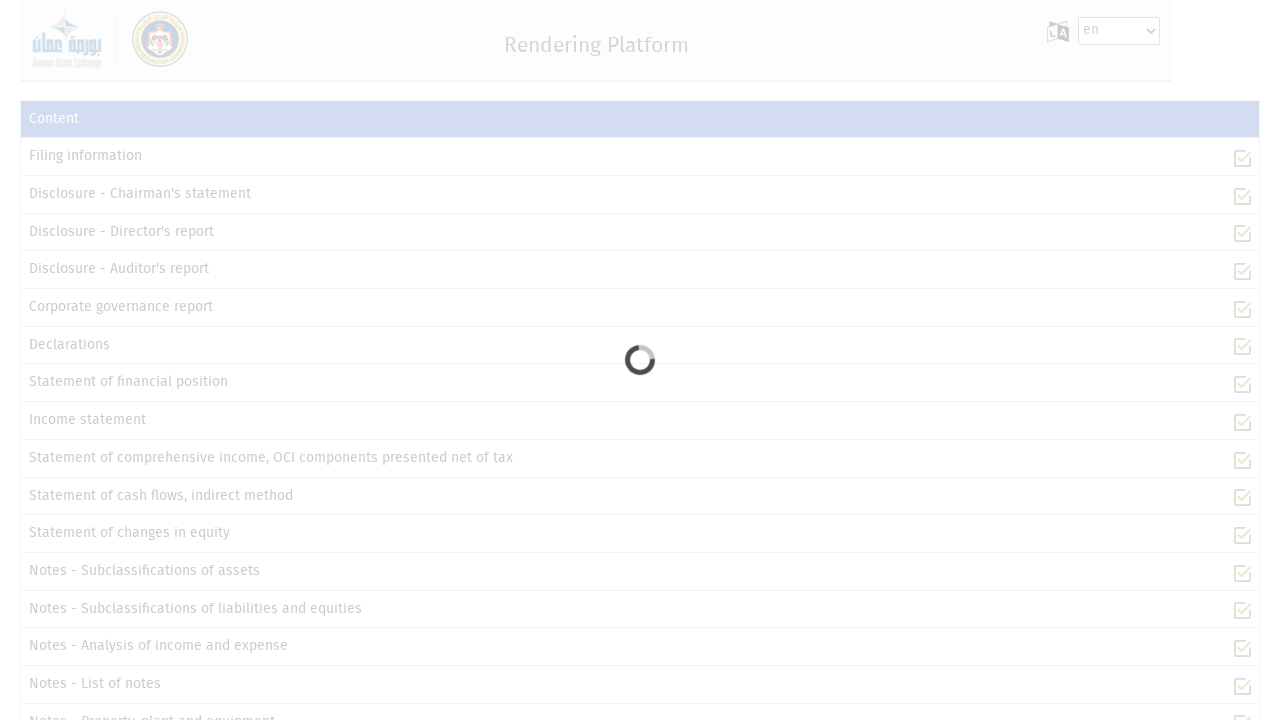

Waited for rendering platform (main-header) to load
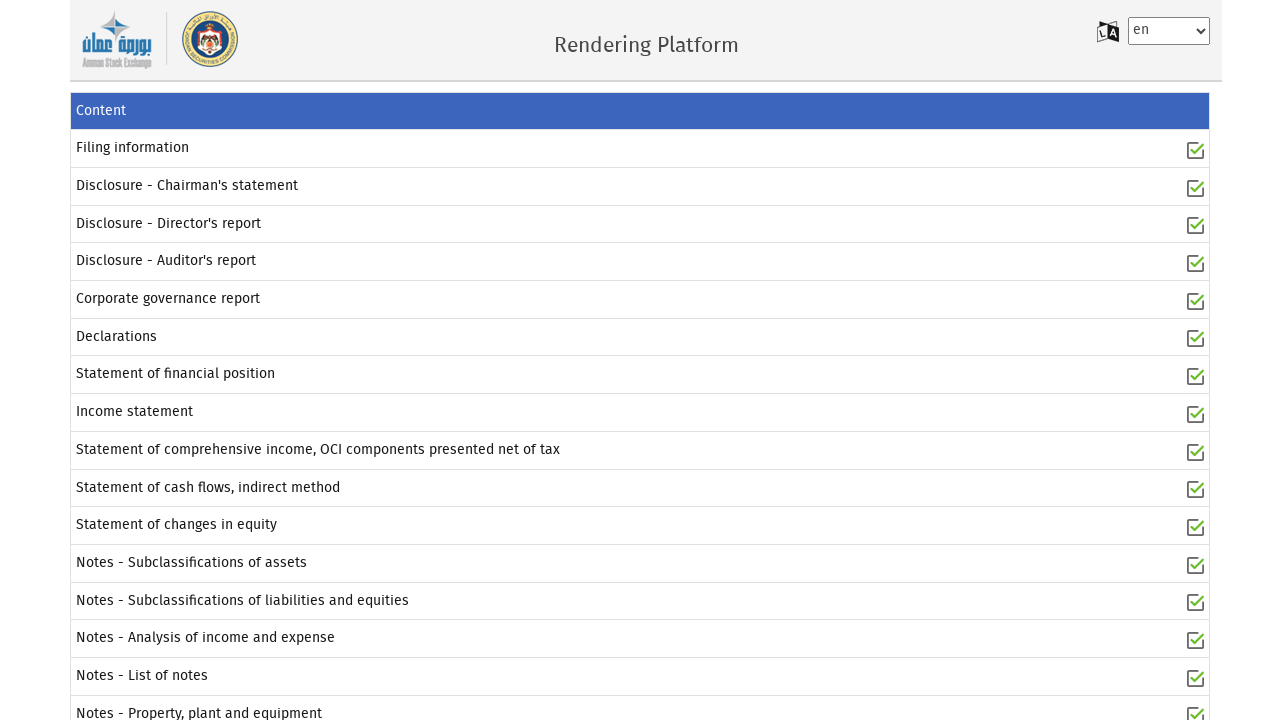

Stored reports page URL: https://www.xbrljordan.jo/iweb/index?guid=Z9Xk6od1r%20Lh9pX8svBcee89CGvIol3xiUAelc4TlLP%20FPS5gsezLFDTIyuhVQNL/6hdrgL9eXfRZpkjUmESEQkZ9DZij7p52f/%20K4XCnqY%3D
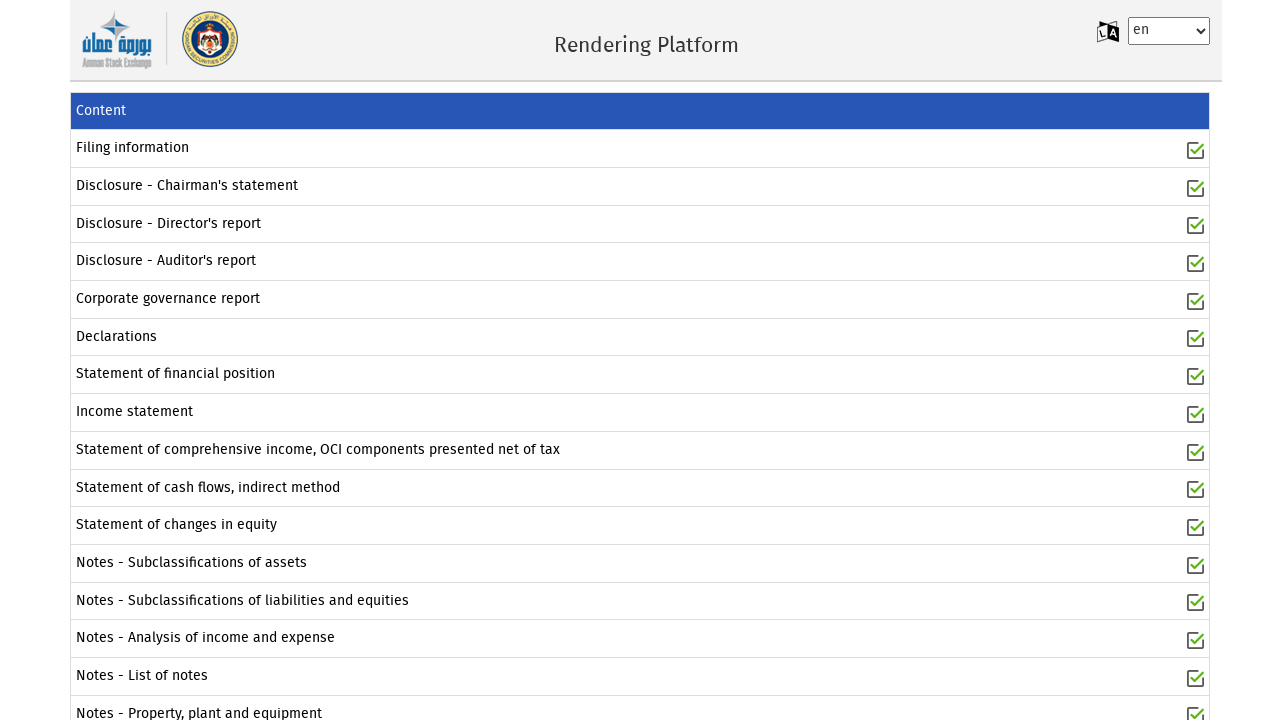

Located all report links
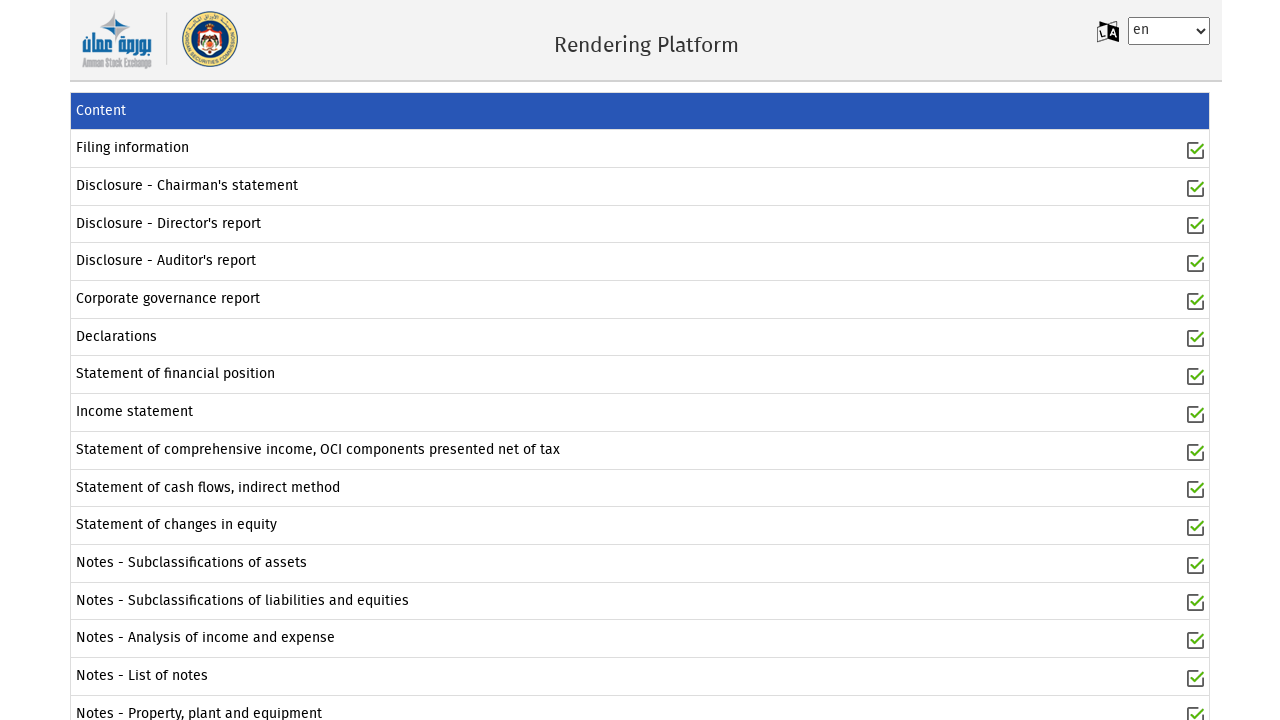

Found and clicked on Statement of financial position report at (176, 374) on a[ng-click='GetTaxonomyData(row)'] >> nth=6
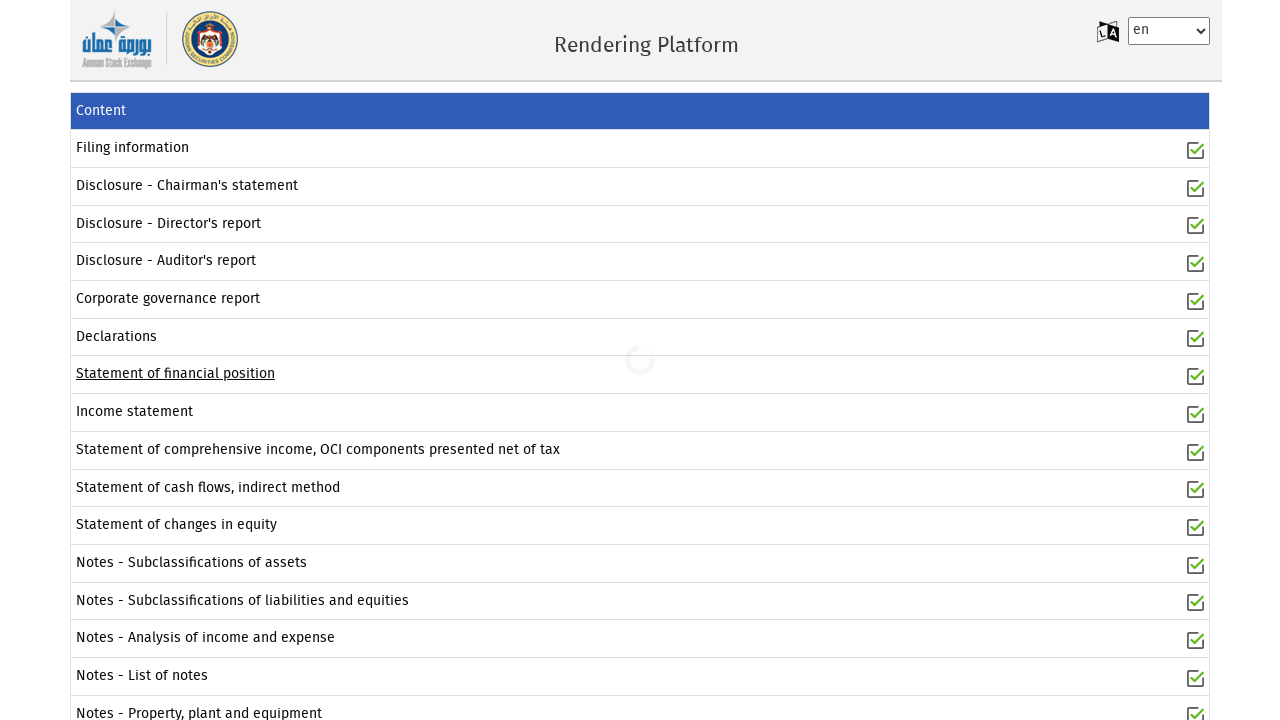

Navigated back to reports page
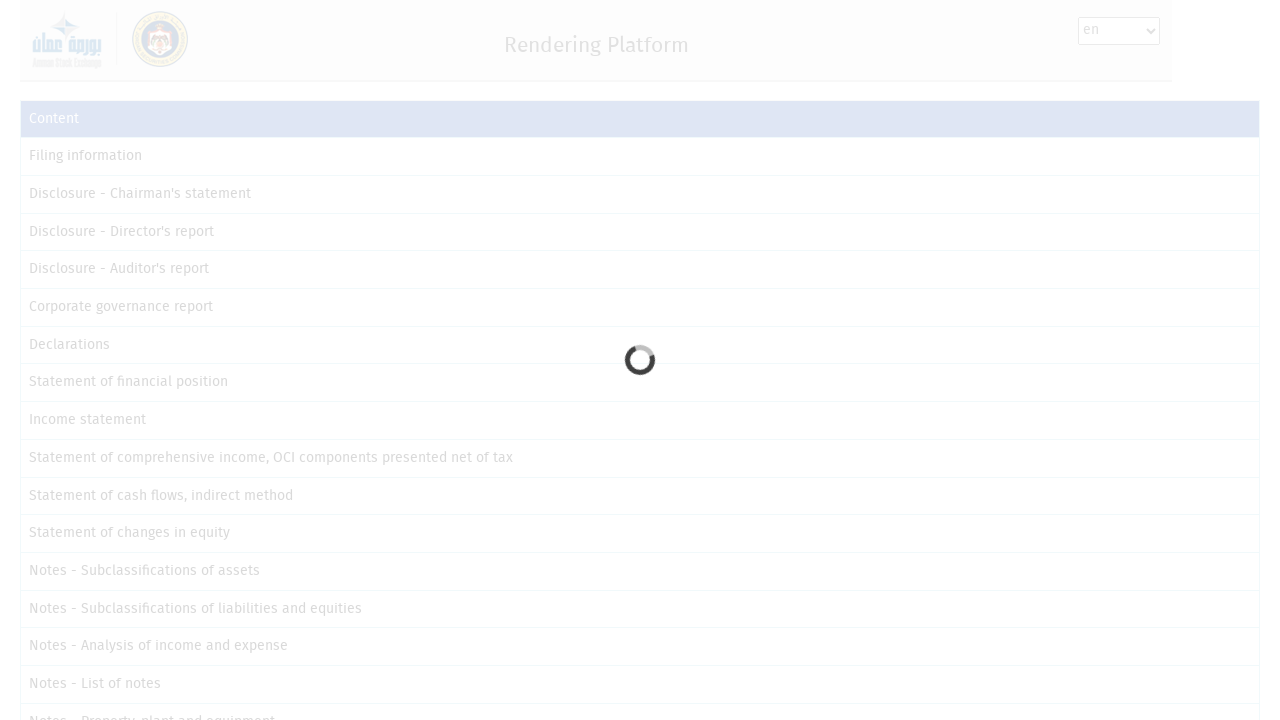

Waited for rendering platform to load again
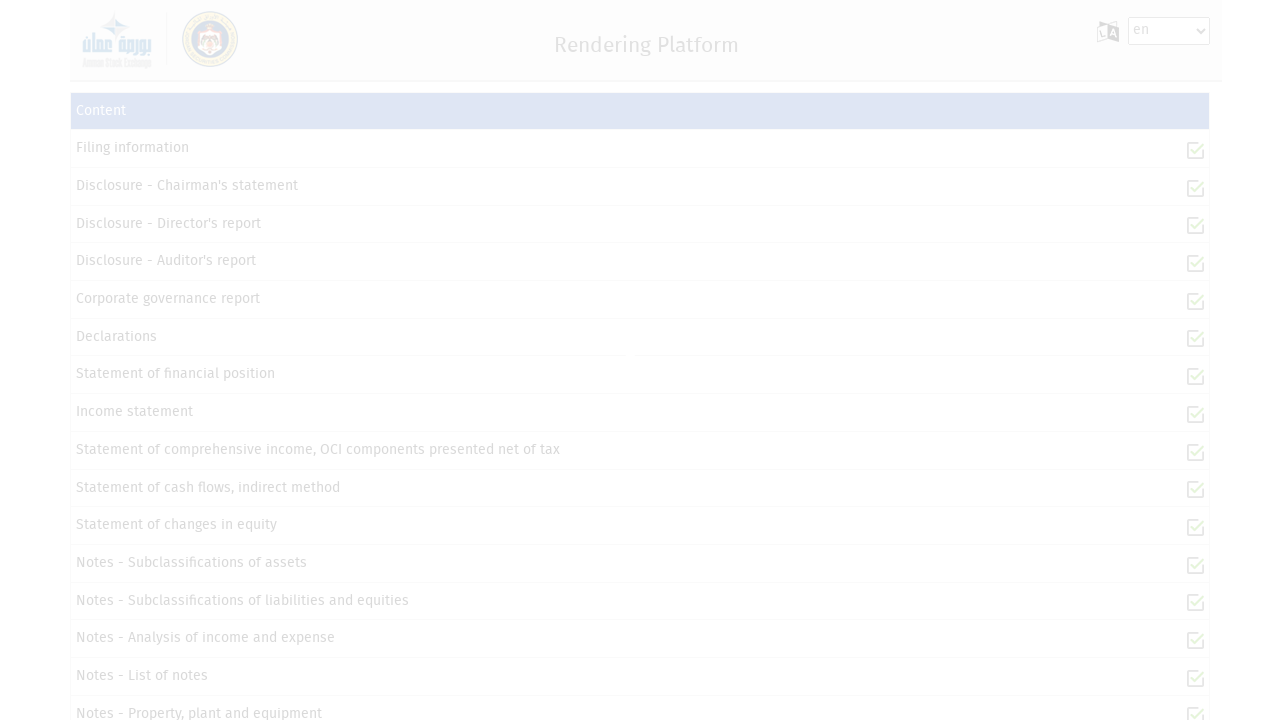

Located all report links again
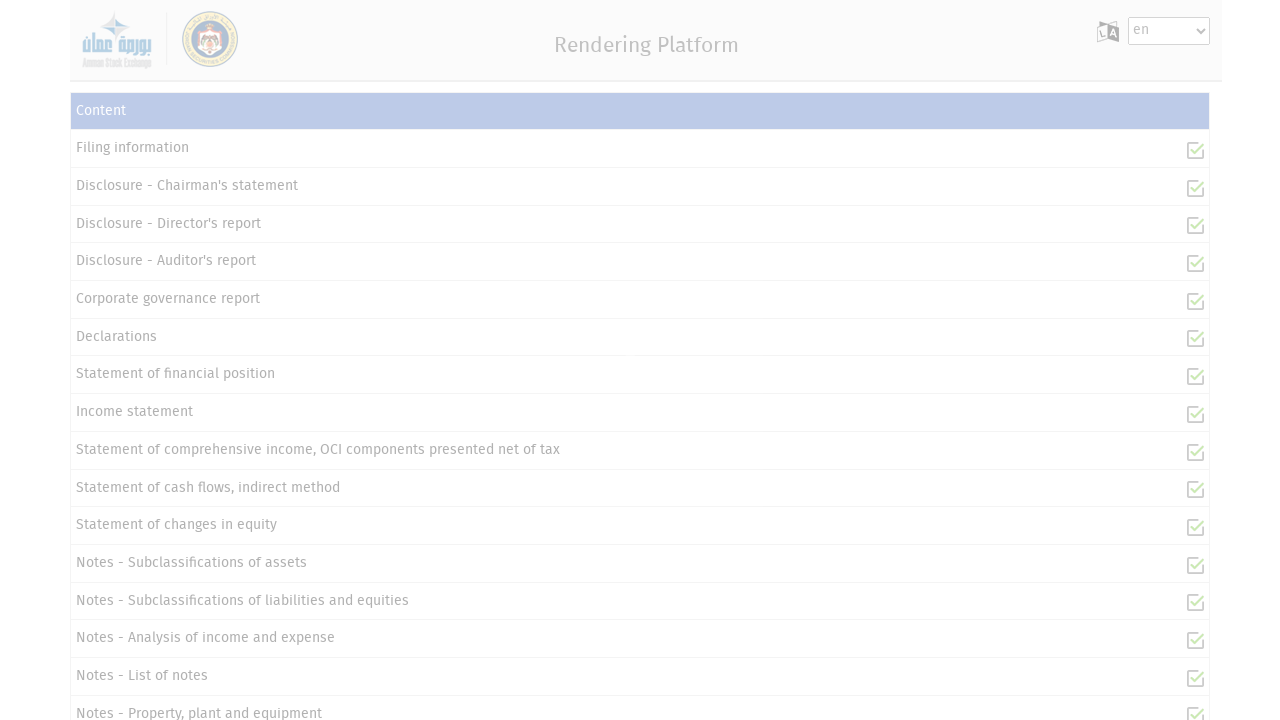

Found and clicked on Income statement report at (134, 412) on a[ng-click='GetTaxonomyData(row)'] >> nth=7
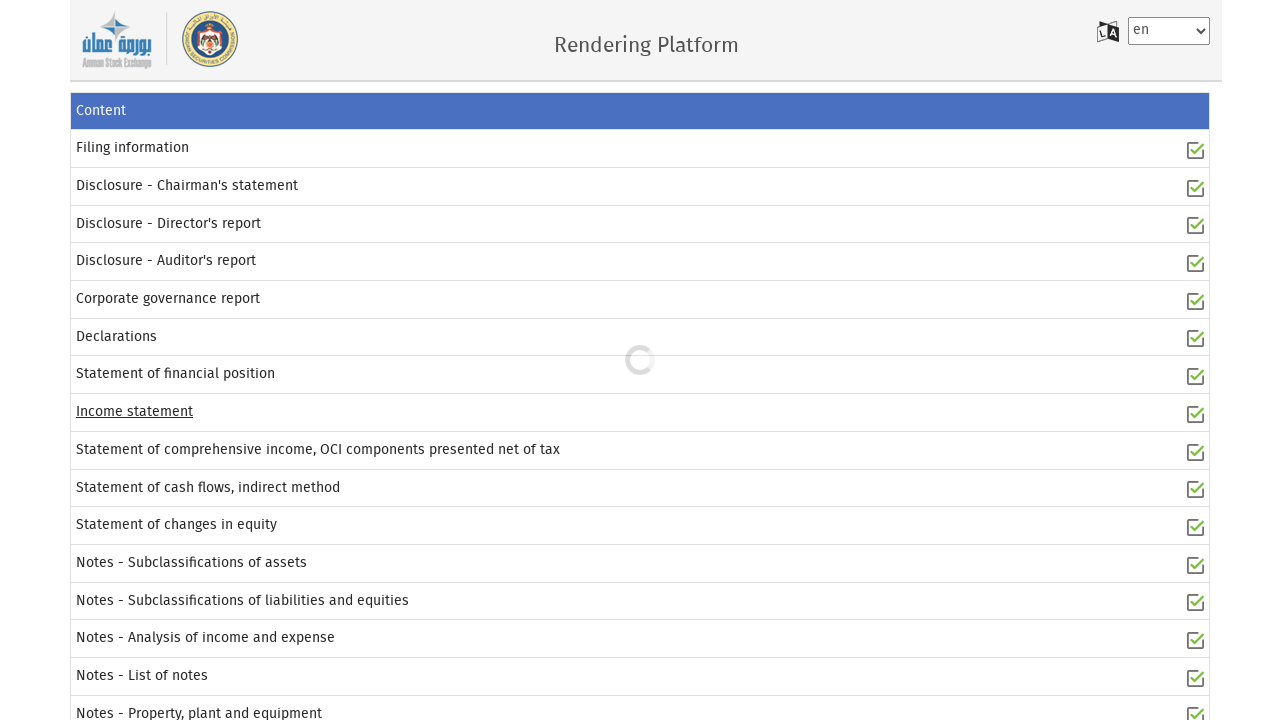

Navigated back to reports page
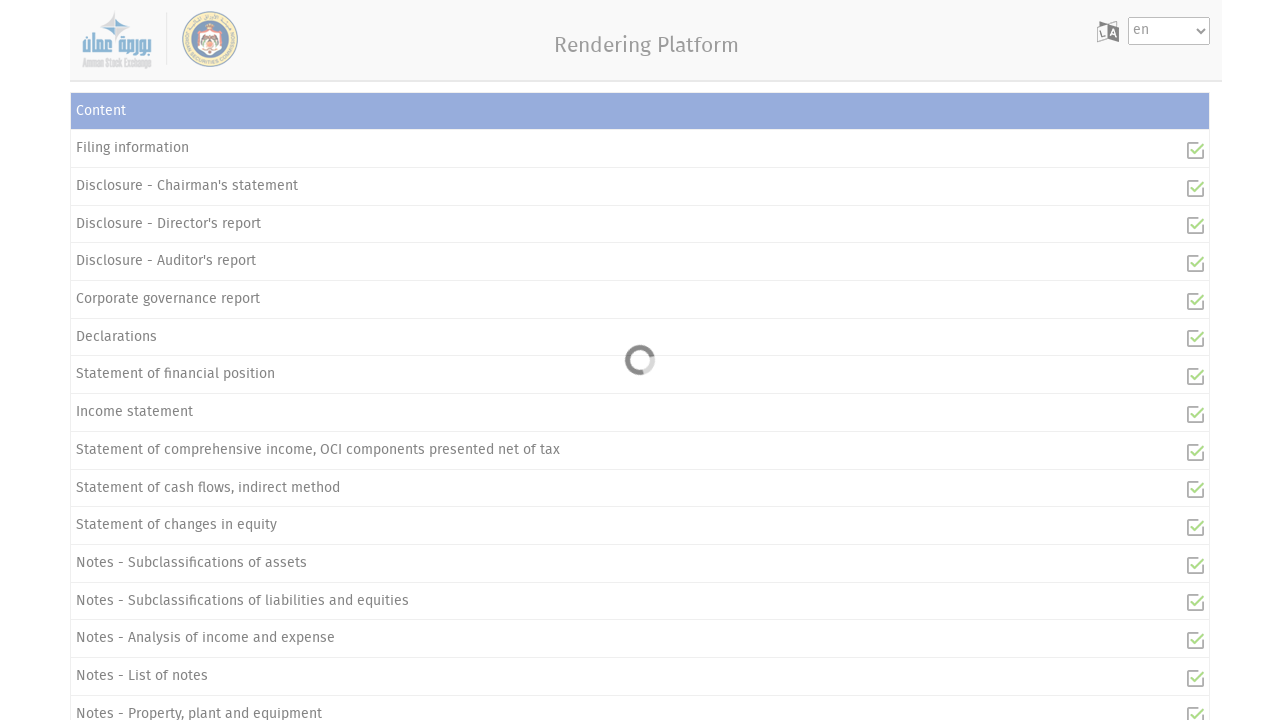

Waited for rendering platform to load again
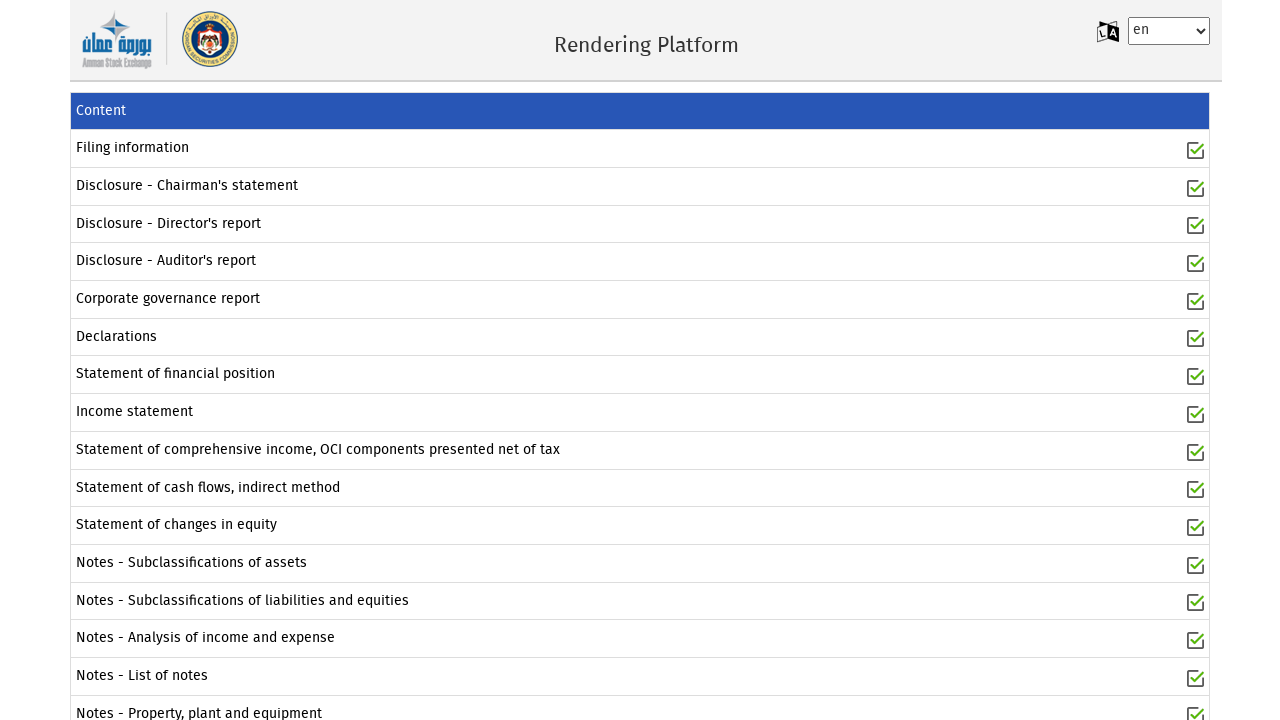

Located all report links again
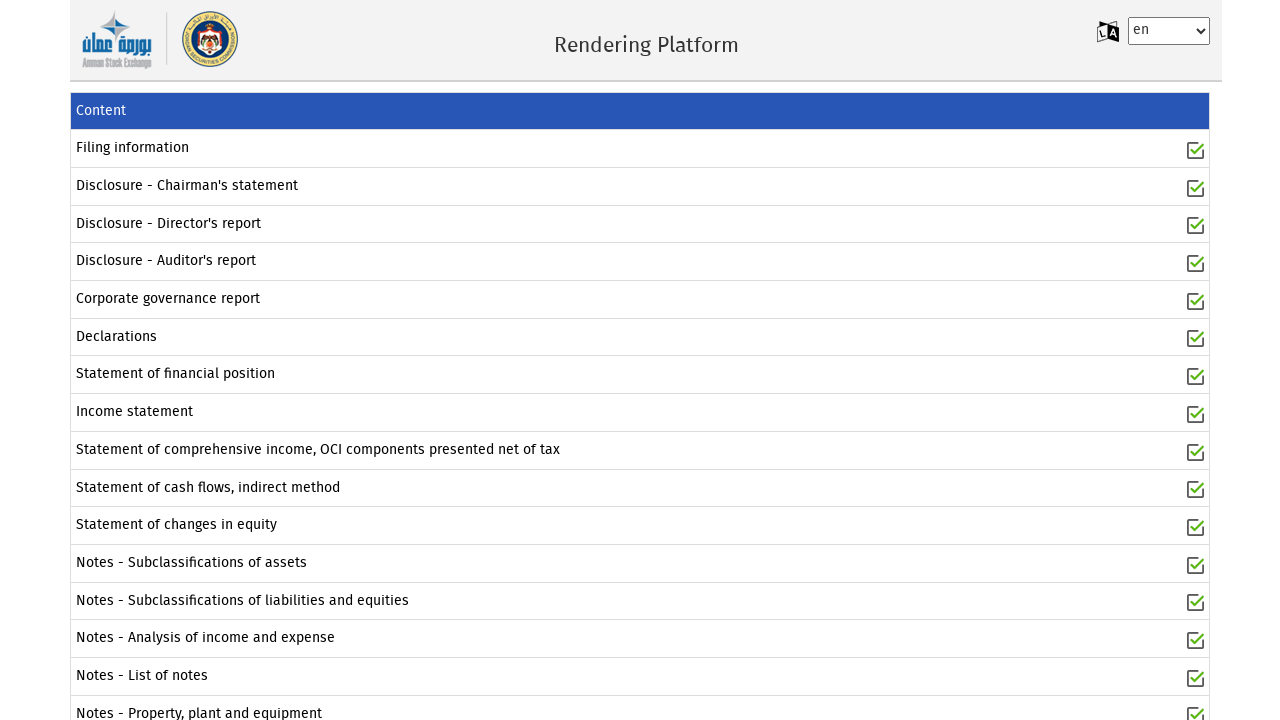

Found and clicked on Statement of cash flows, indirect method report at (208, 488) on a[ng-click='GetTaxonomyData(row)'] >> nth=9
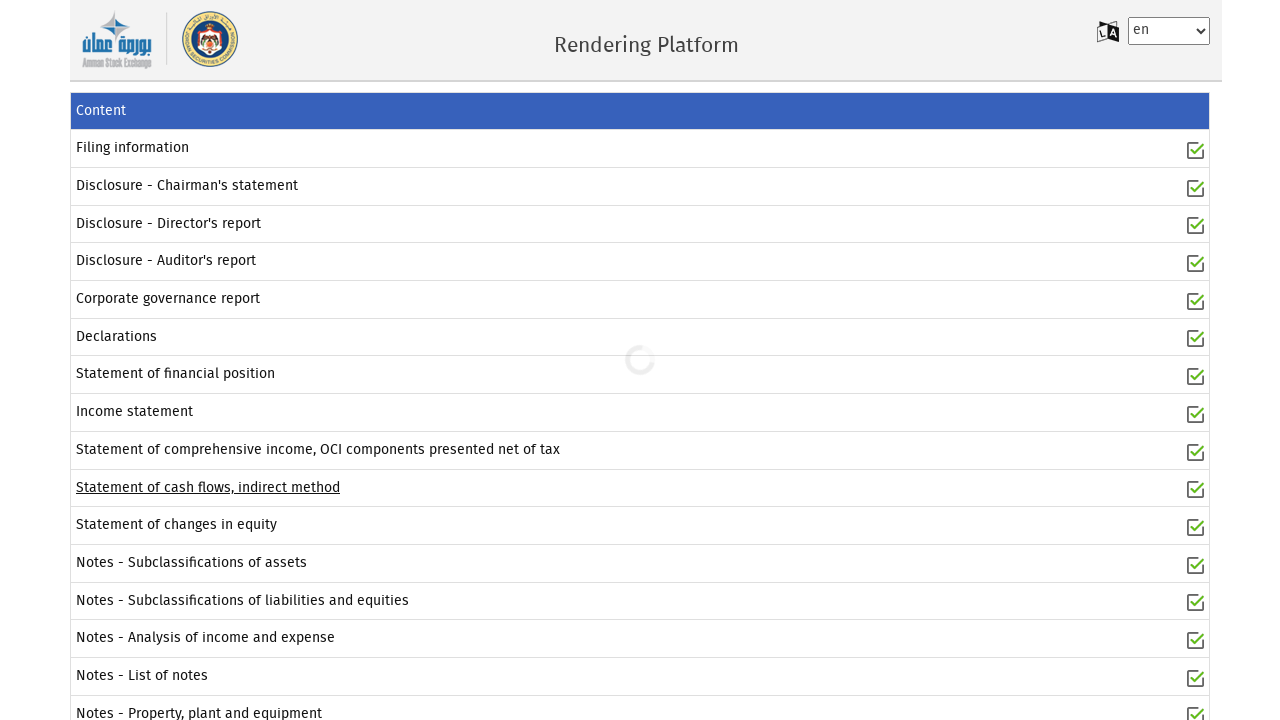

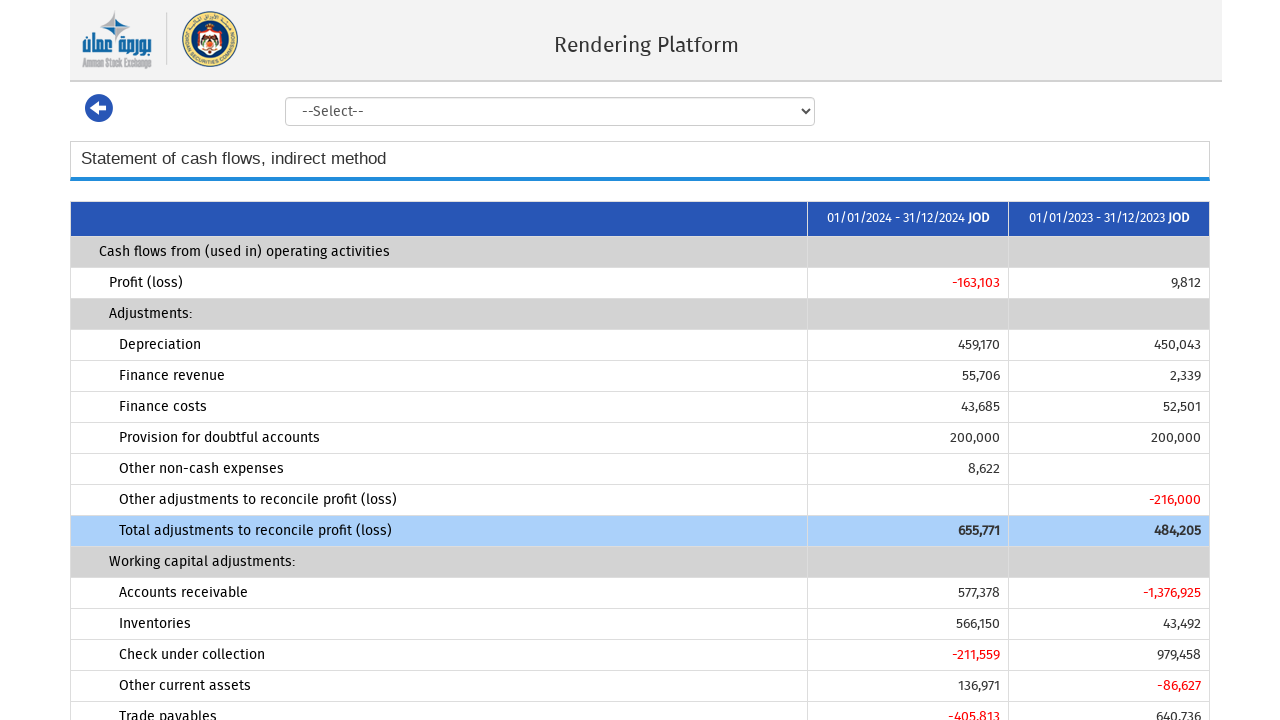